Tests web table with fixed header by scrolling to the table and finding a specific row containing Joe Postman

Starting URL: https://rahulshettyacademy.com/AutomationPractice/

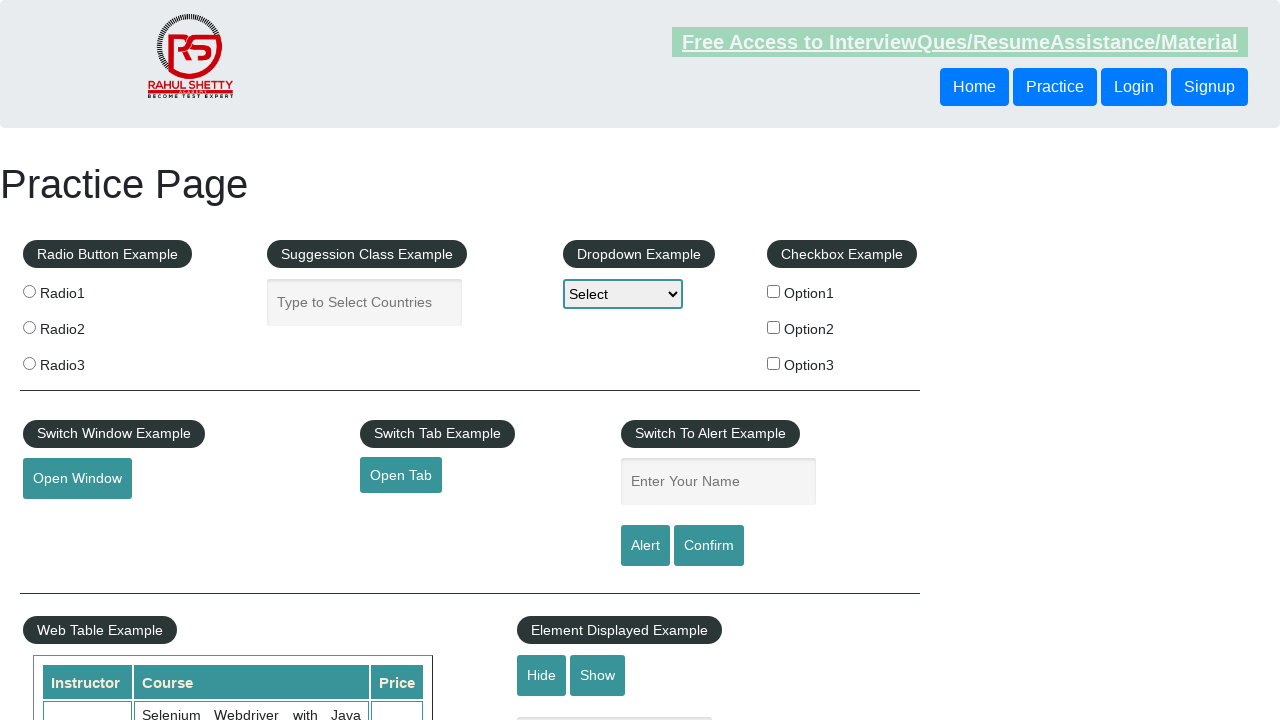

Located the fixed header table element
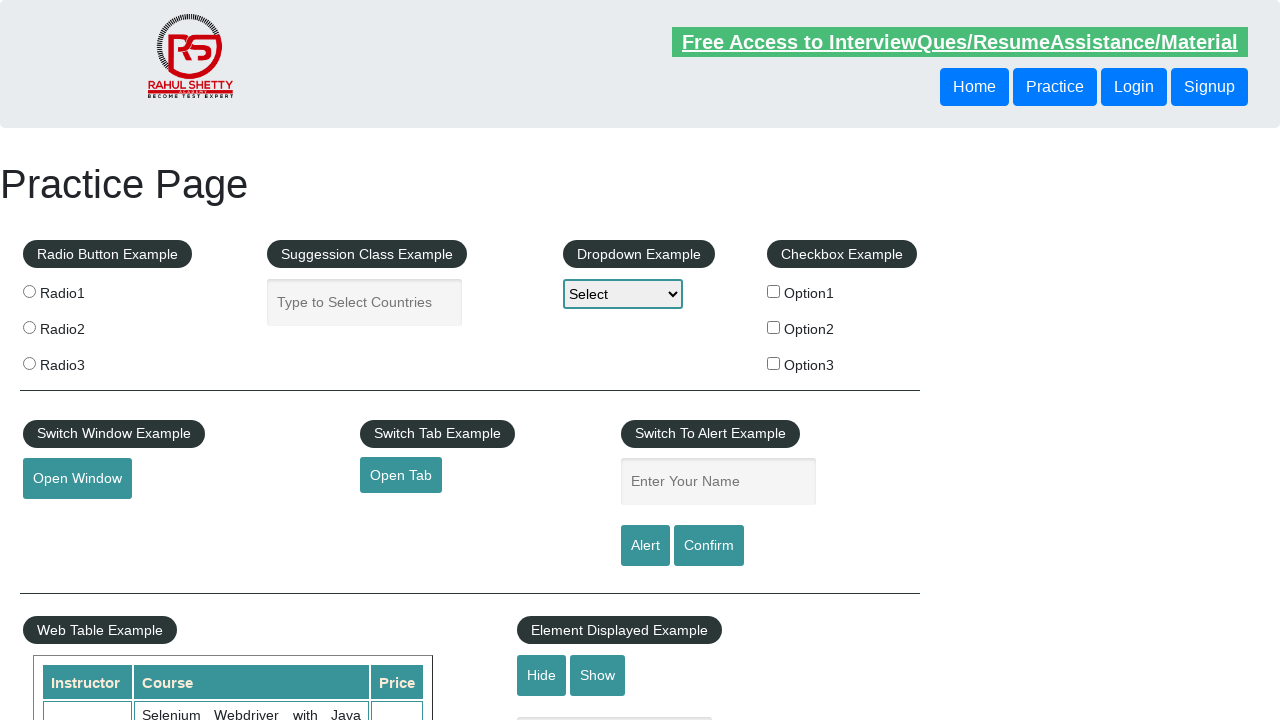

Scrolled table into view
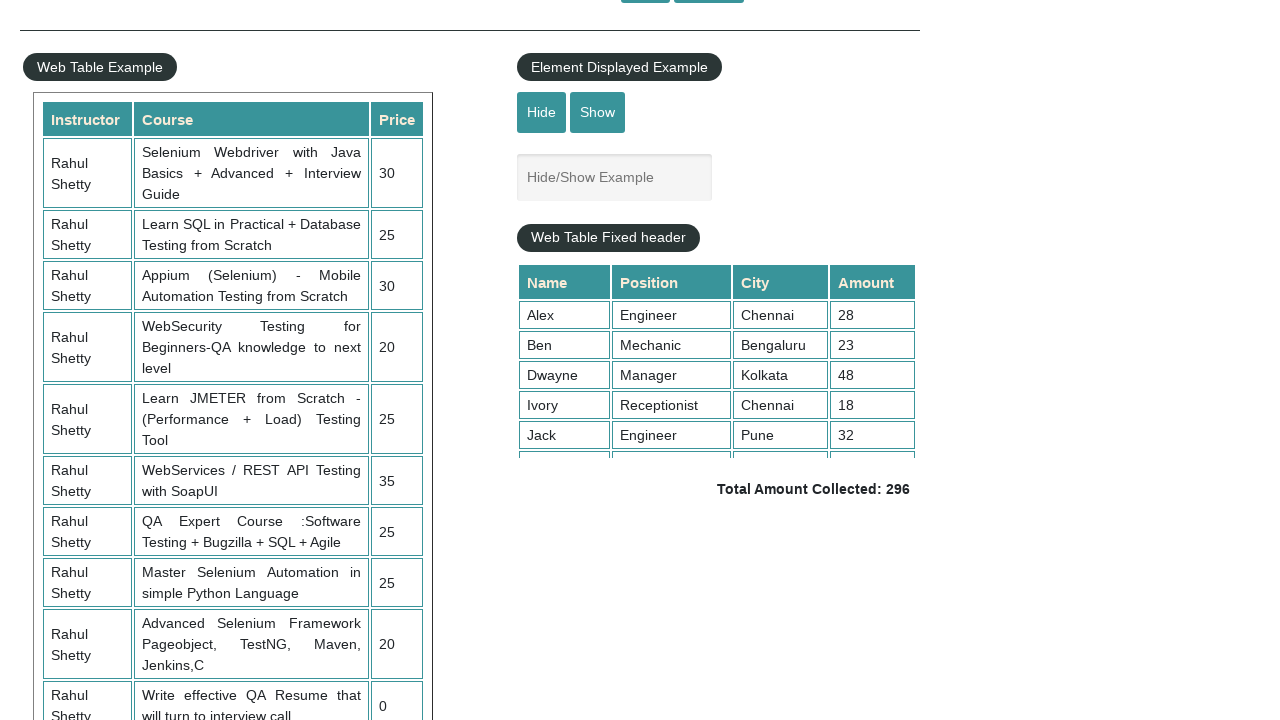

Located all table body rows
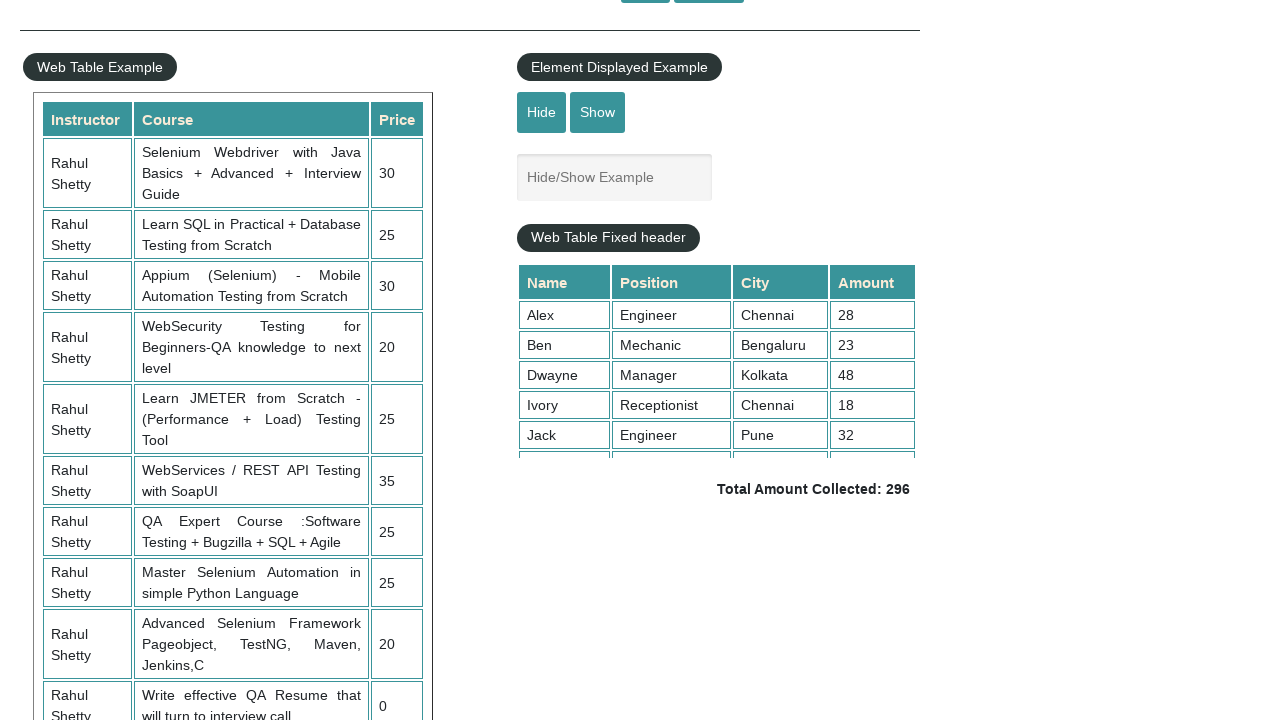

Filtered rows to find Joe Postman entry
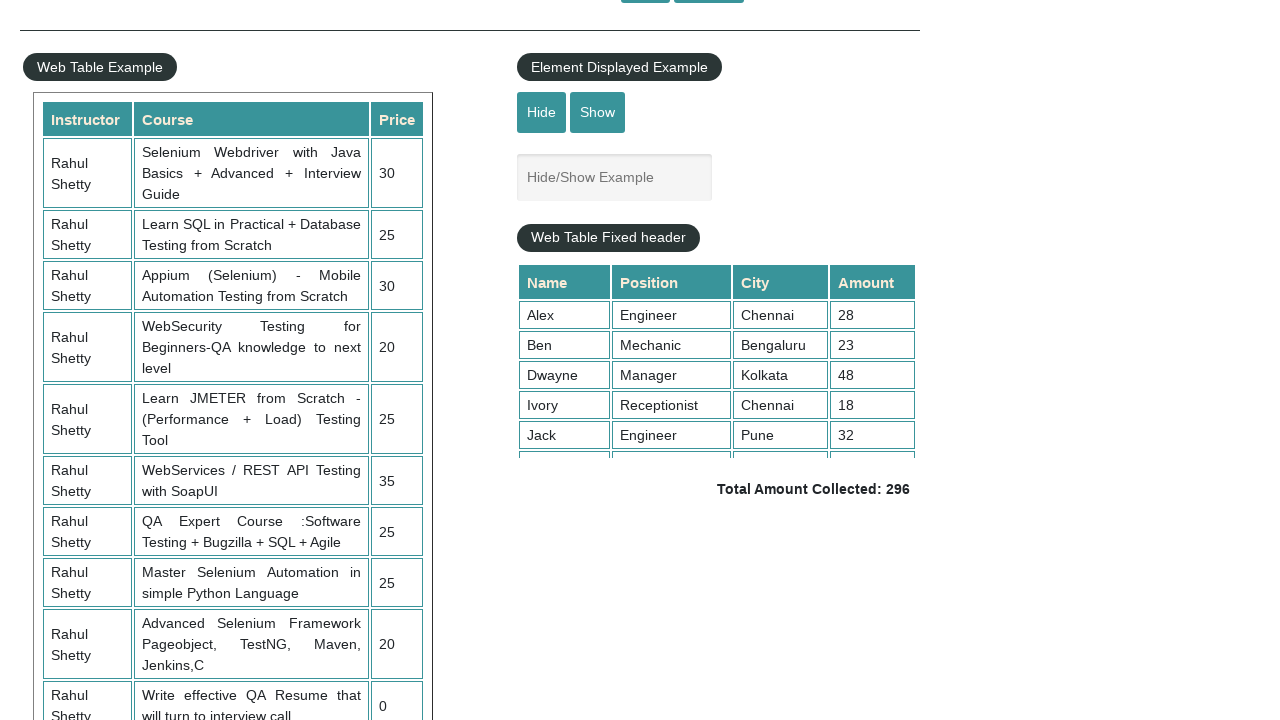

Verified Joe Postman row exists and is visible
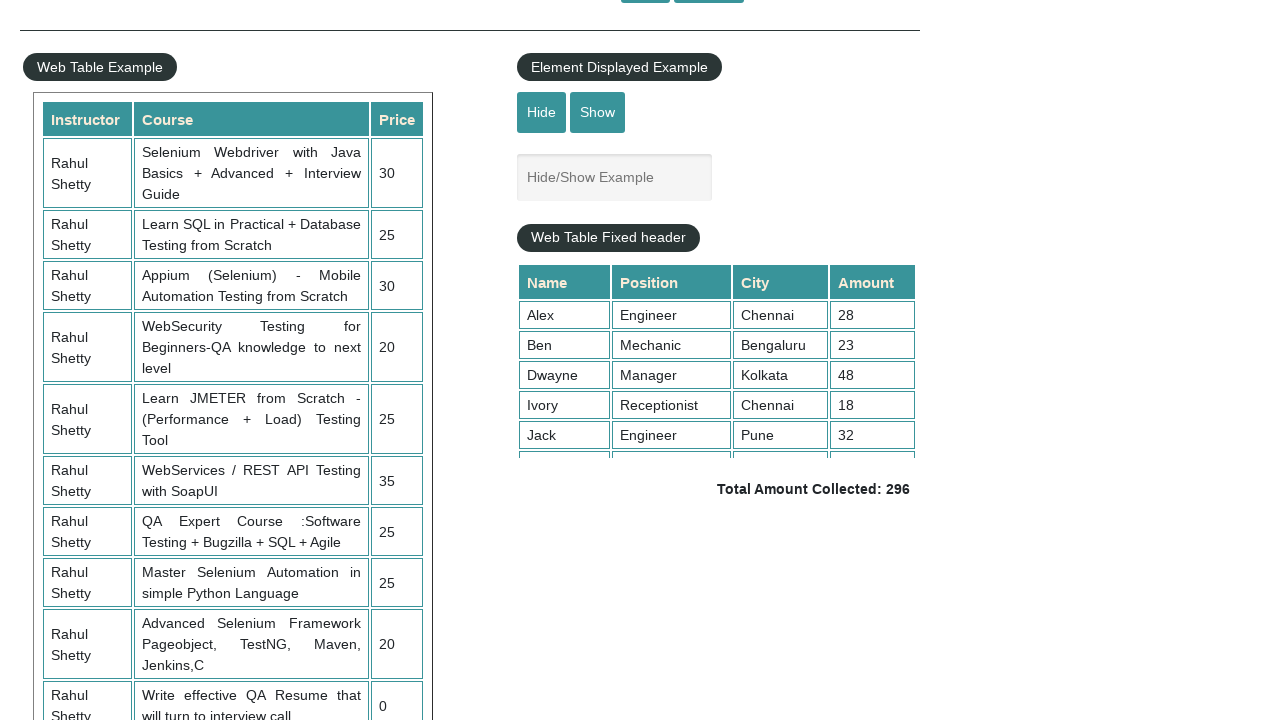

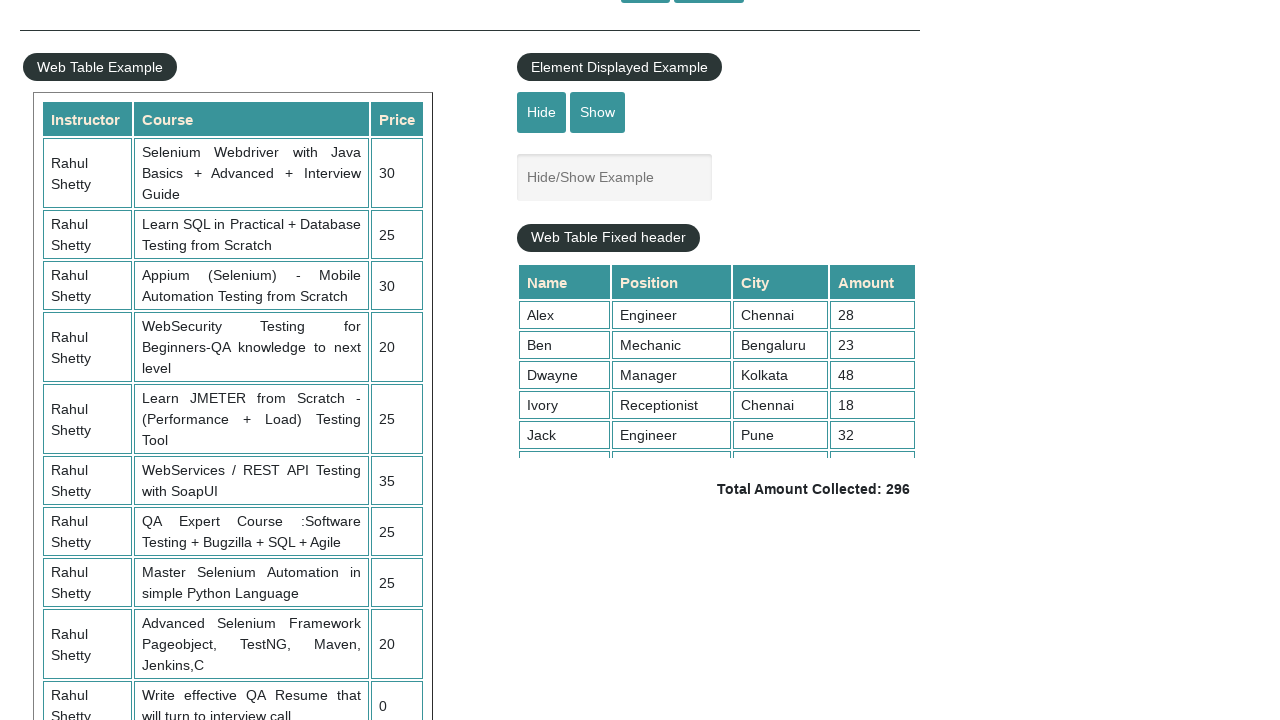